Tests window handling functionality by opening a new window and switching between parent and child windows

Starting URL: https://www.leafground.com/window.xhtml

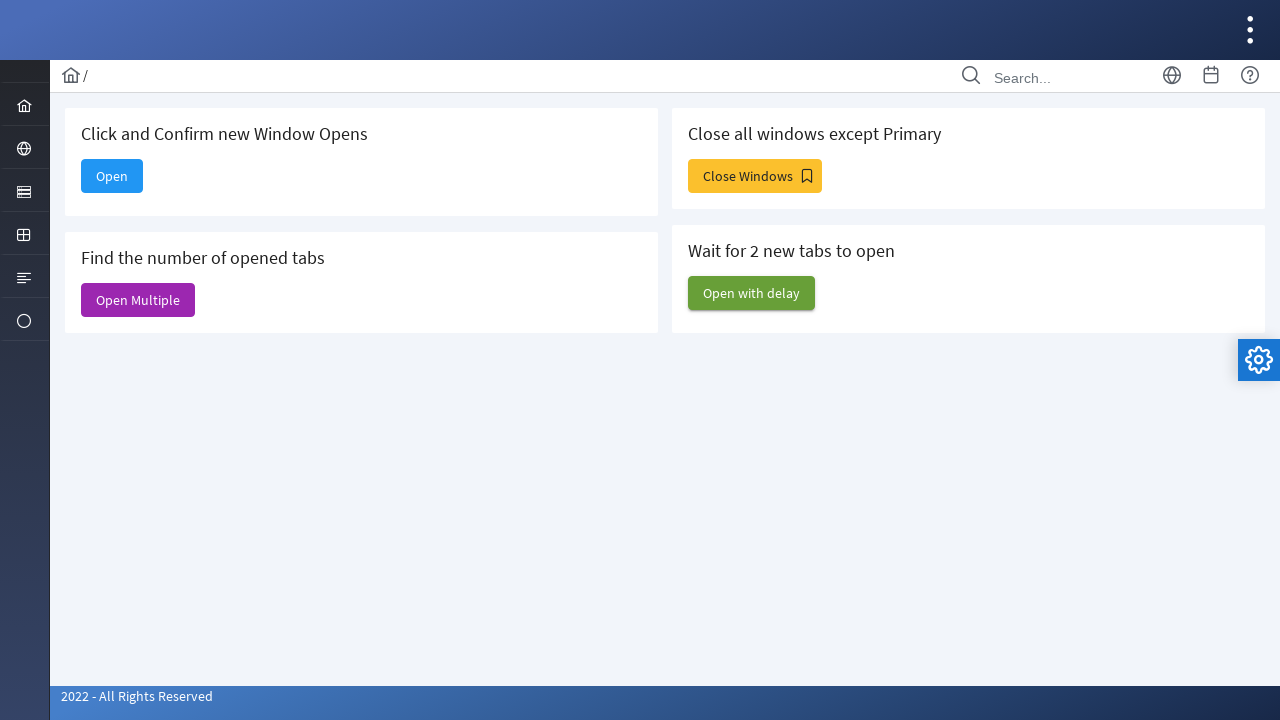

Retrieved parent window title
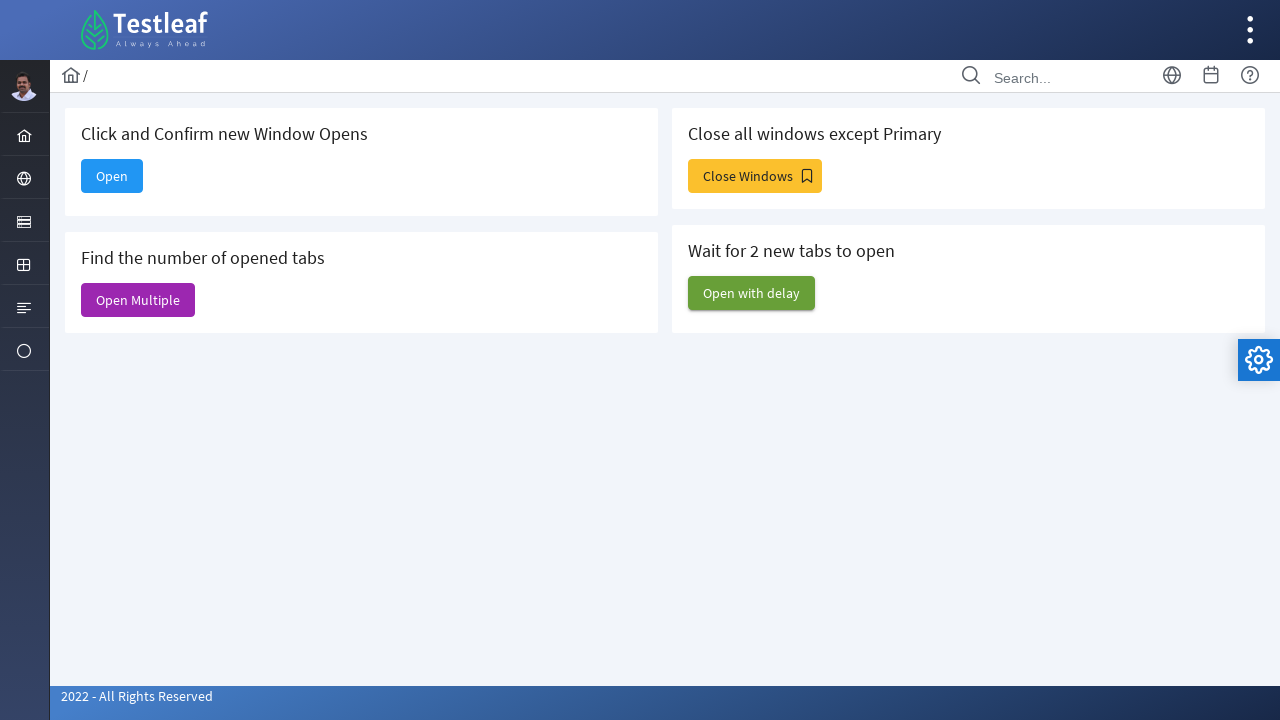

Clicked Open button to open new window at (112, 176) on xpath=//span[text()='Open']
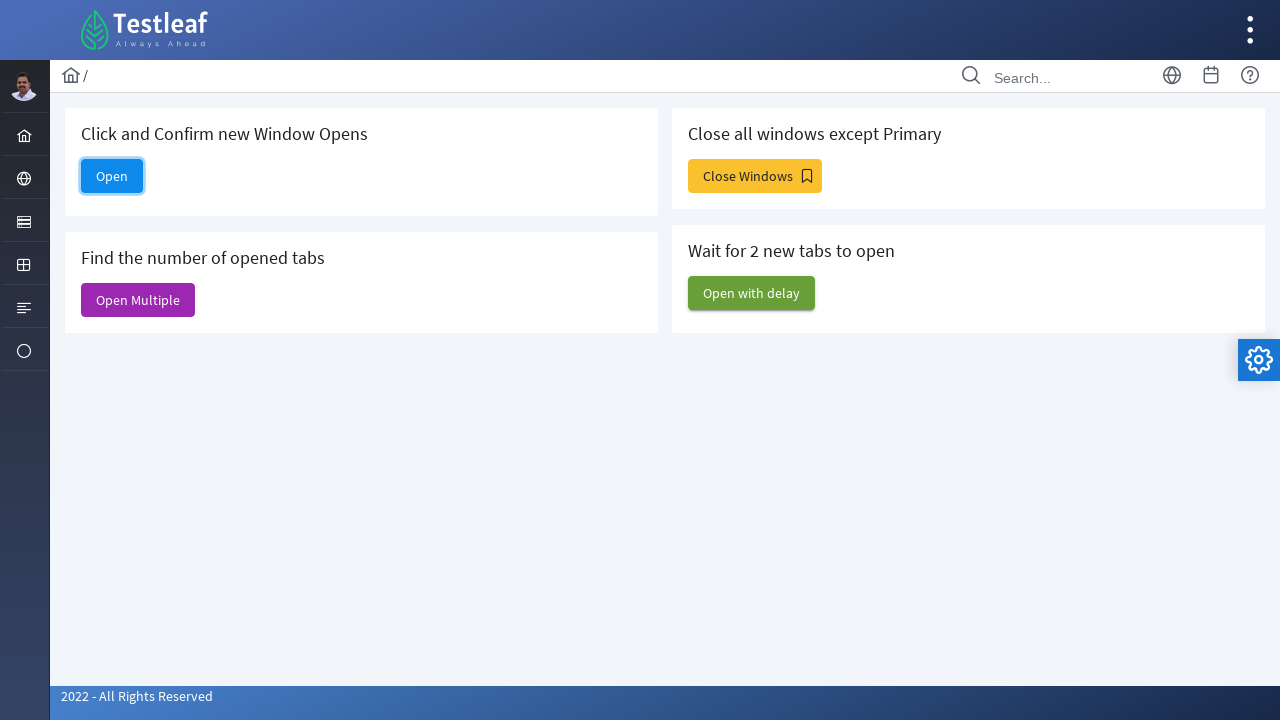

New window/tab opened successfully
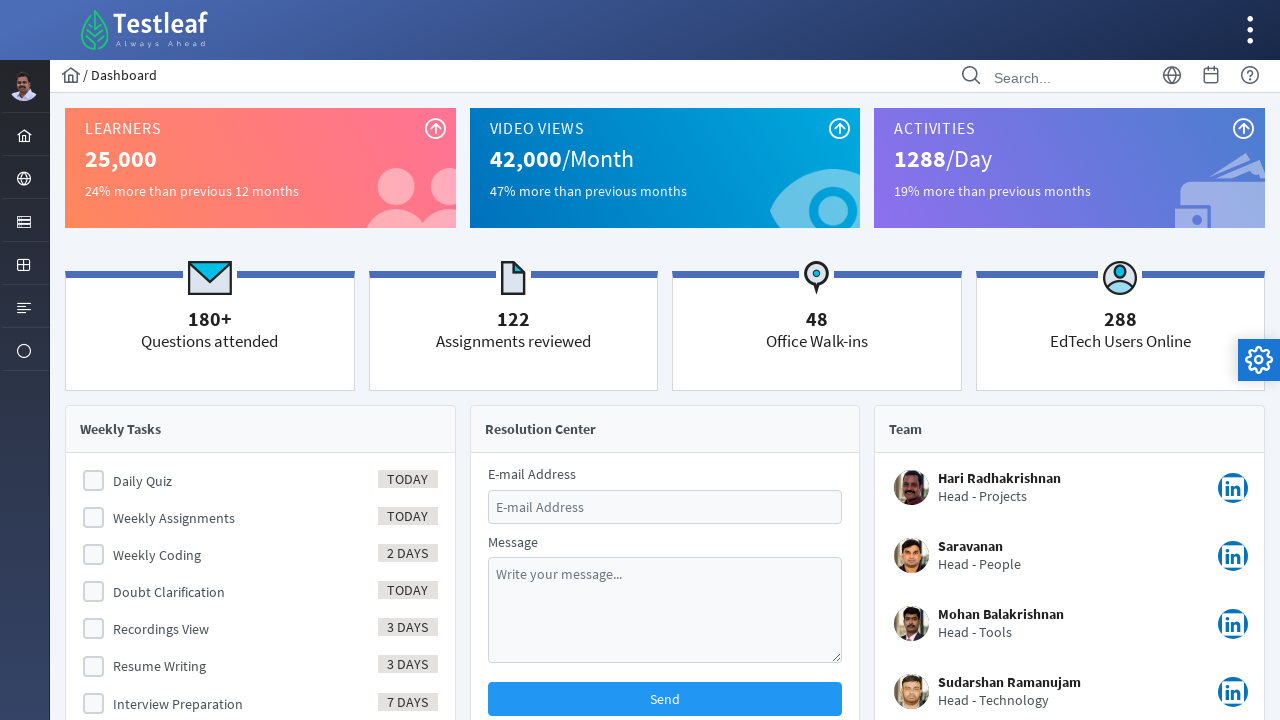

Retrieved child window title
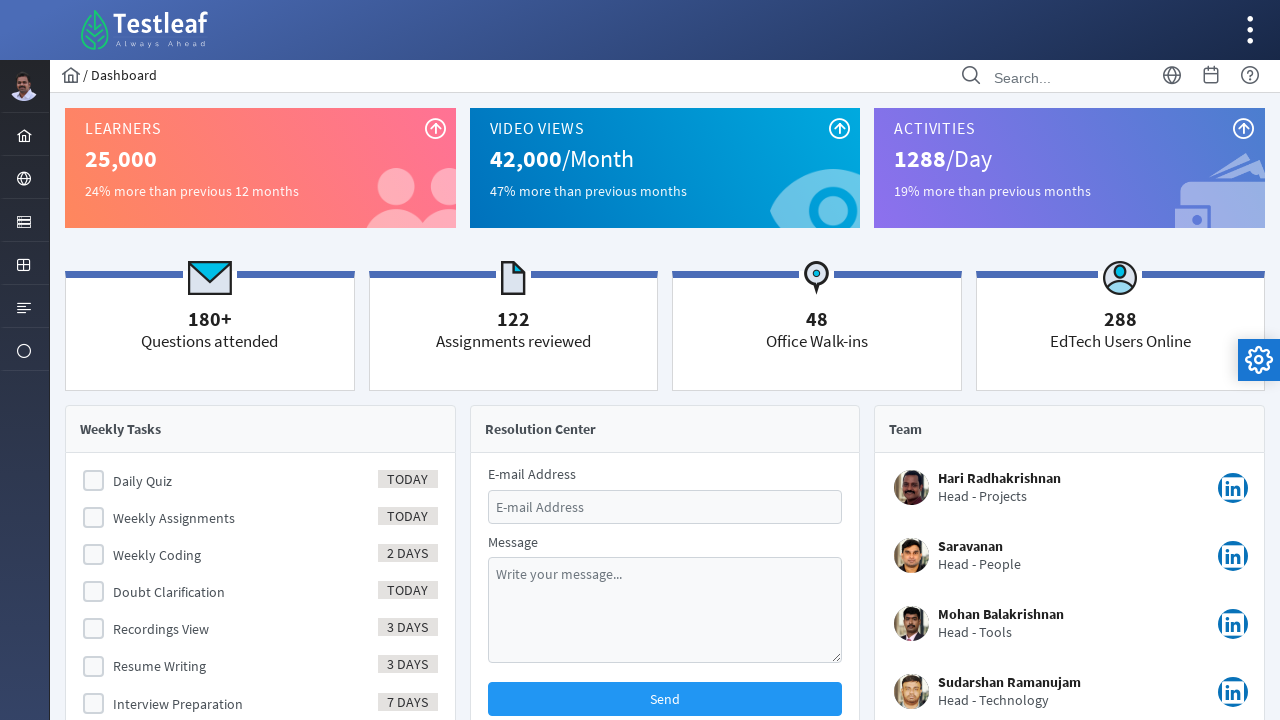

Closed child window
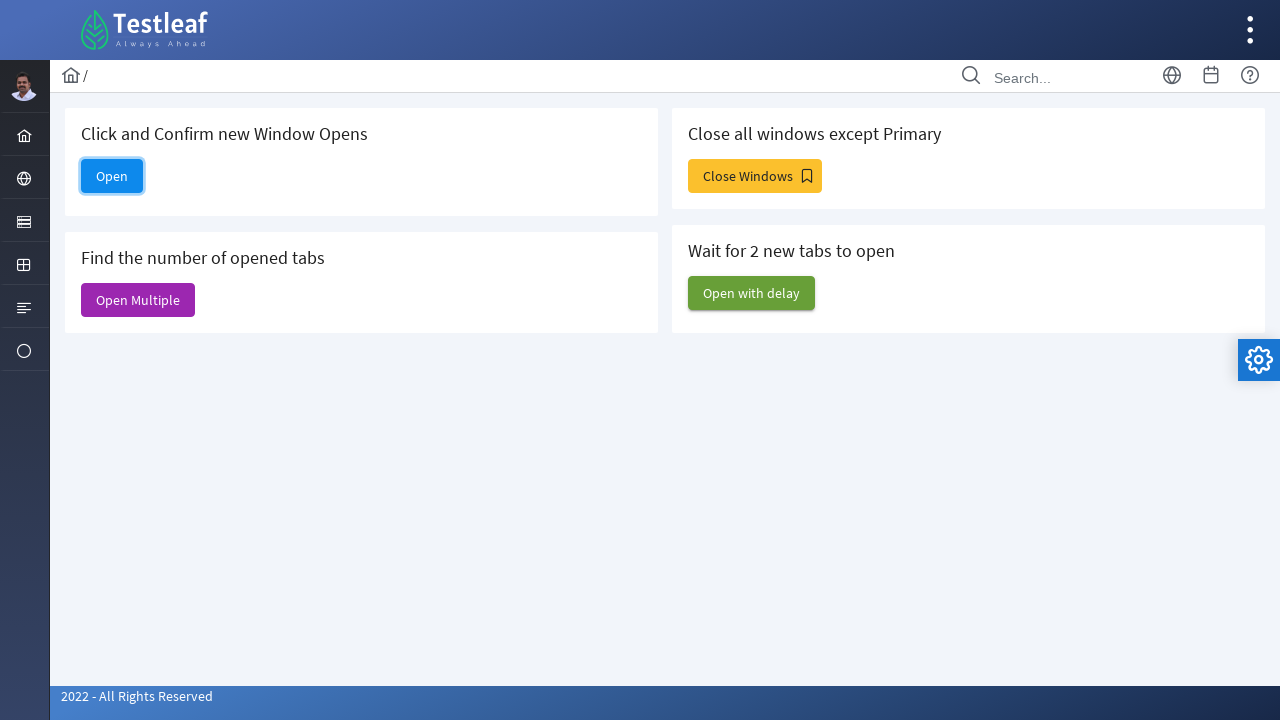

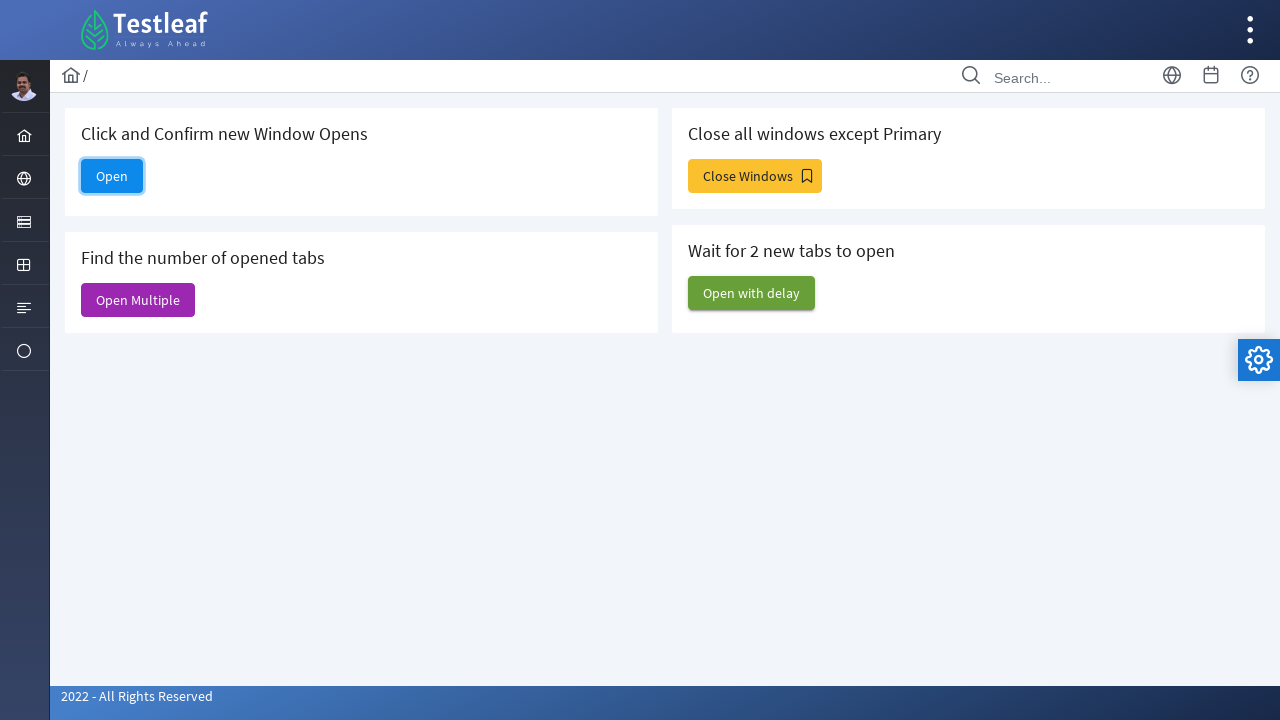